Tests correct synchronization by clicking start button and waiting for the result element to become visible

Starting URL: https://the-internet.herokuapp.com/dynamic_loading/2

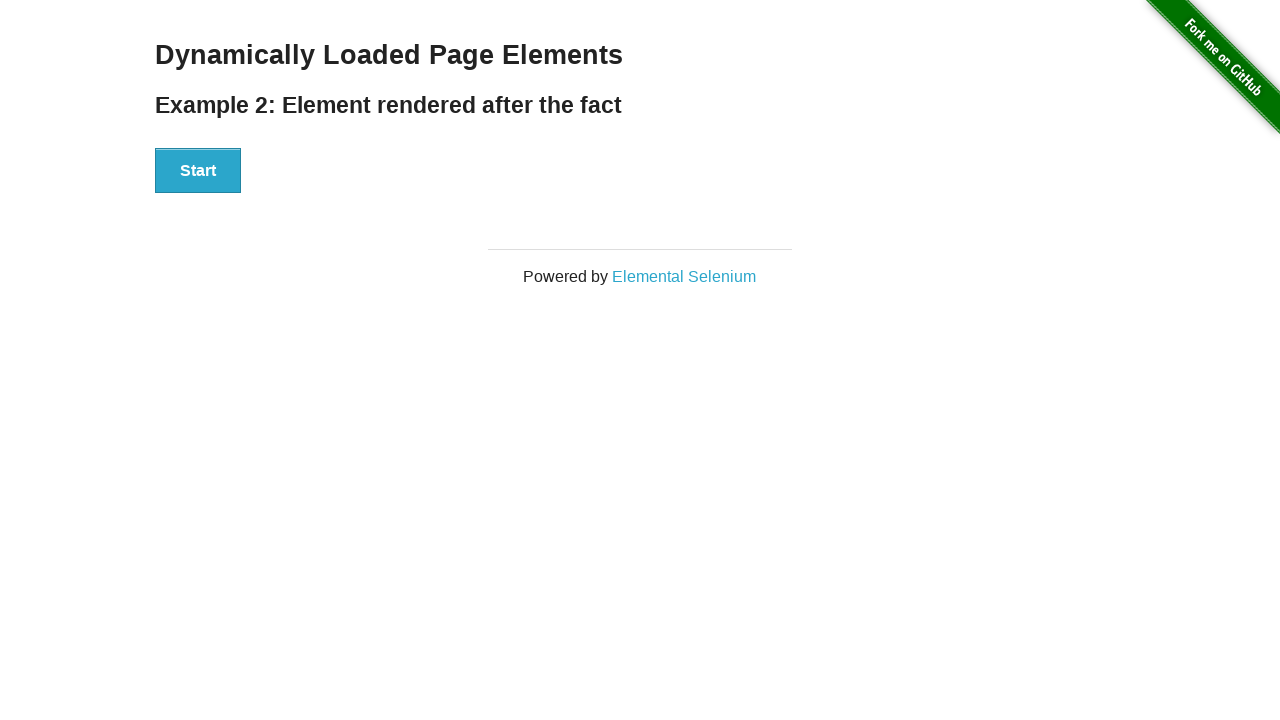

Start button became visible
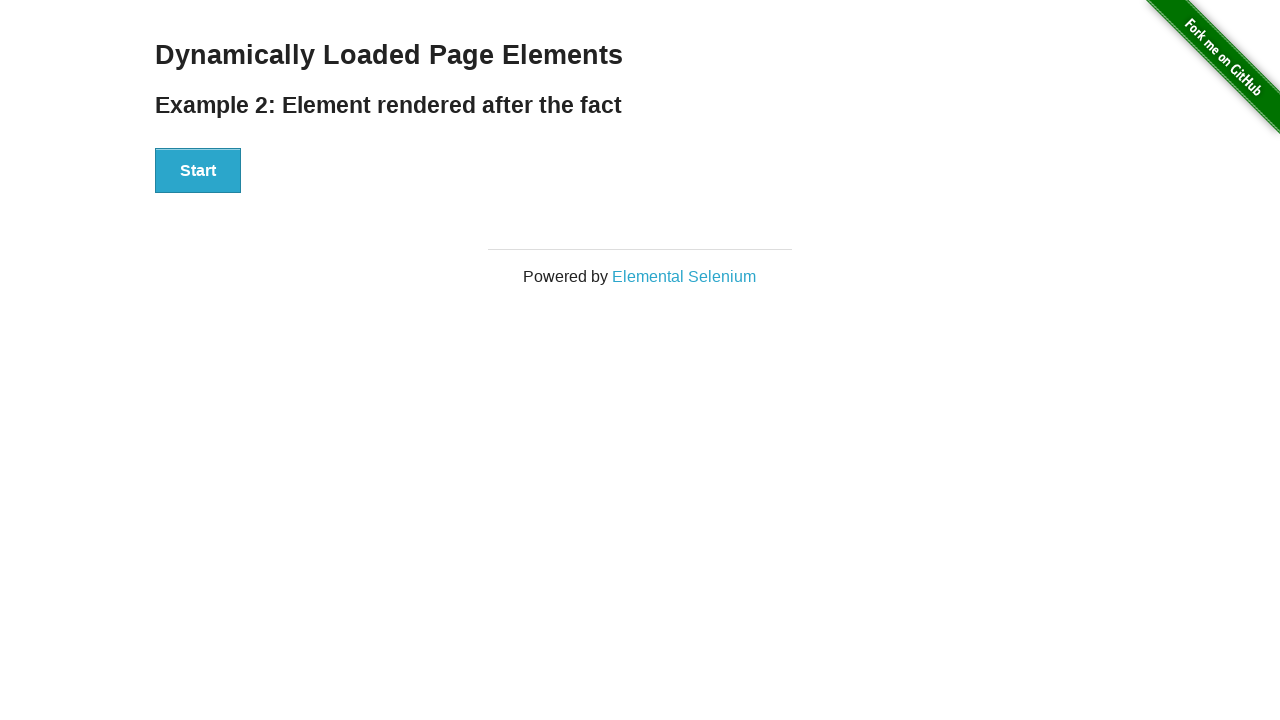

Clicked the start button at (198, 171) on #start button
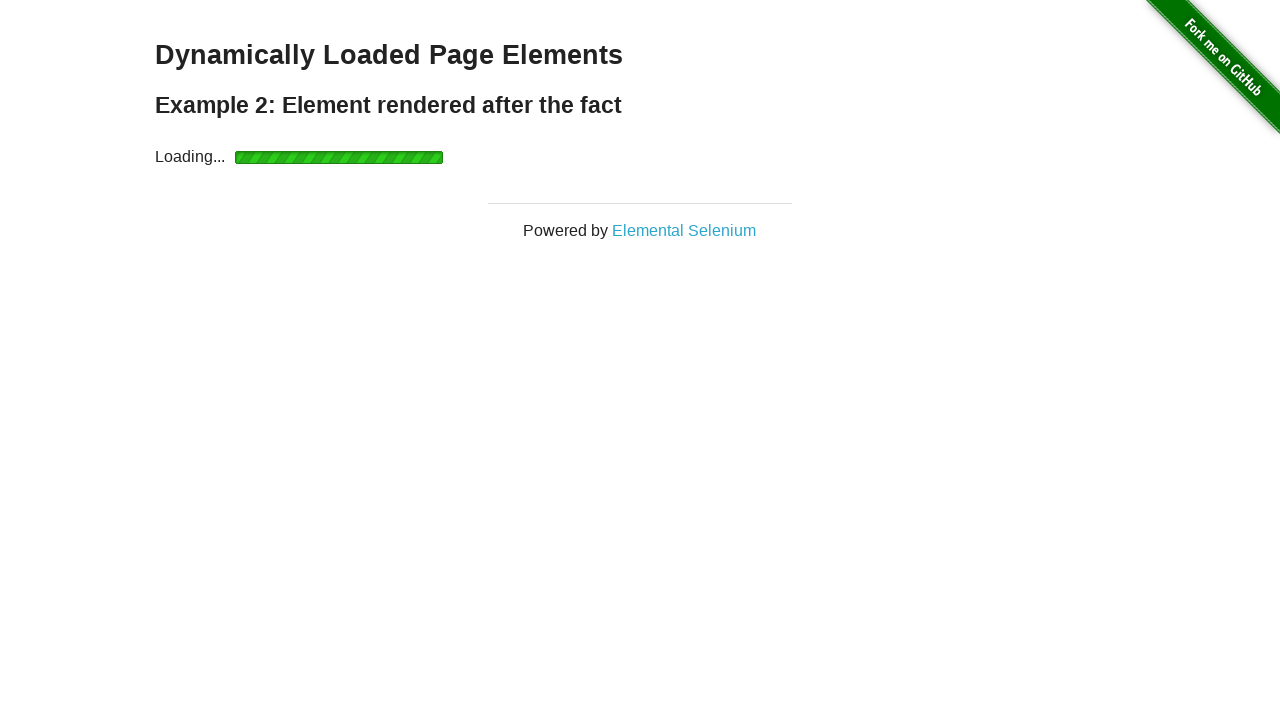

Result element 'Hello World' became visible - synchronization successful
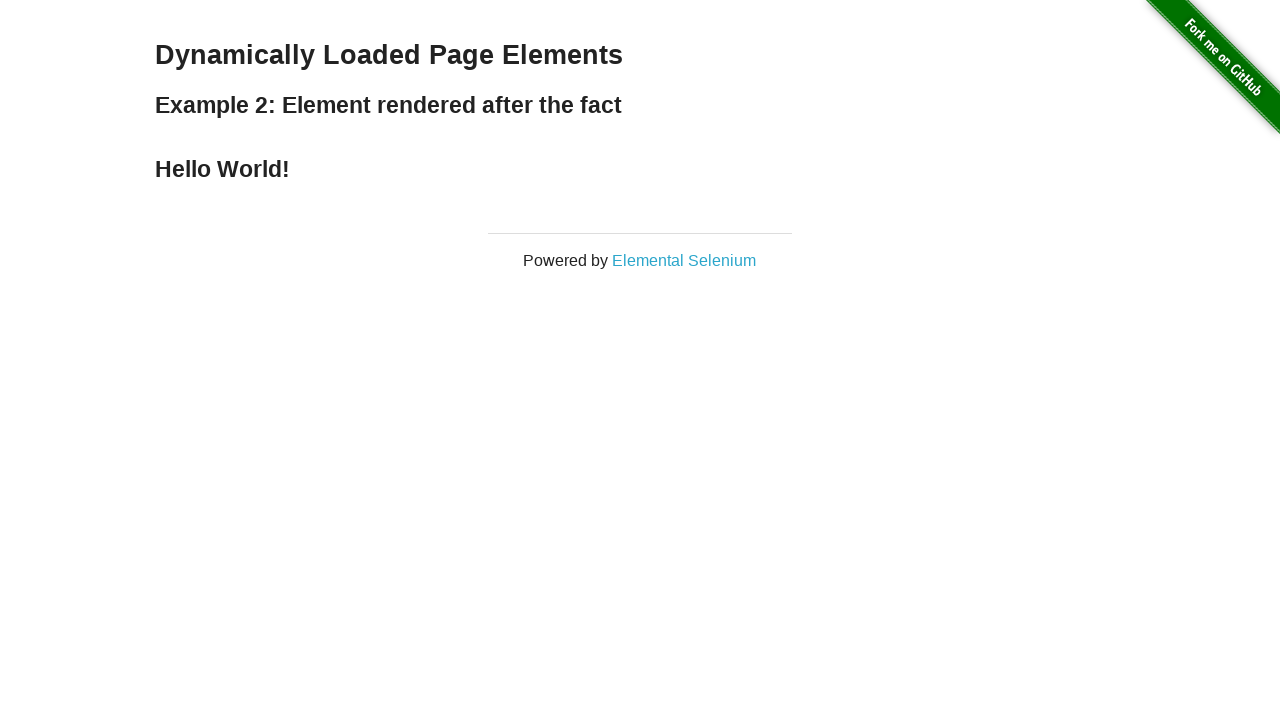

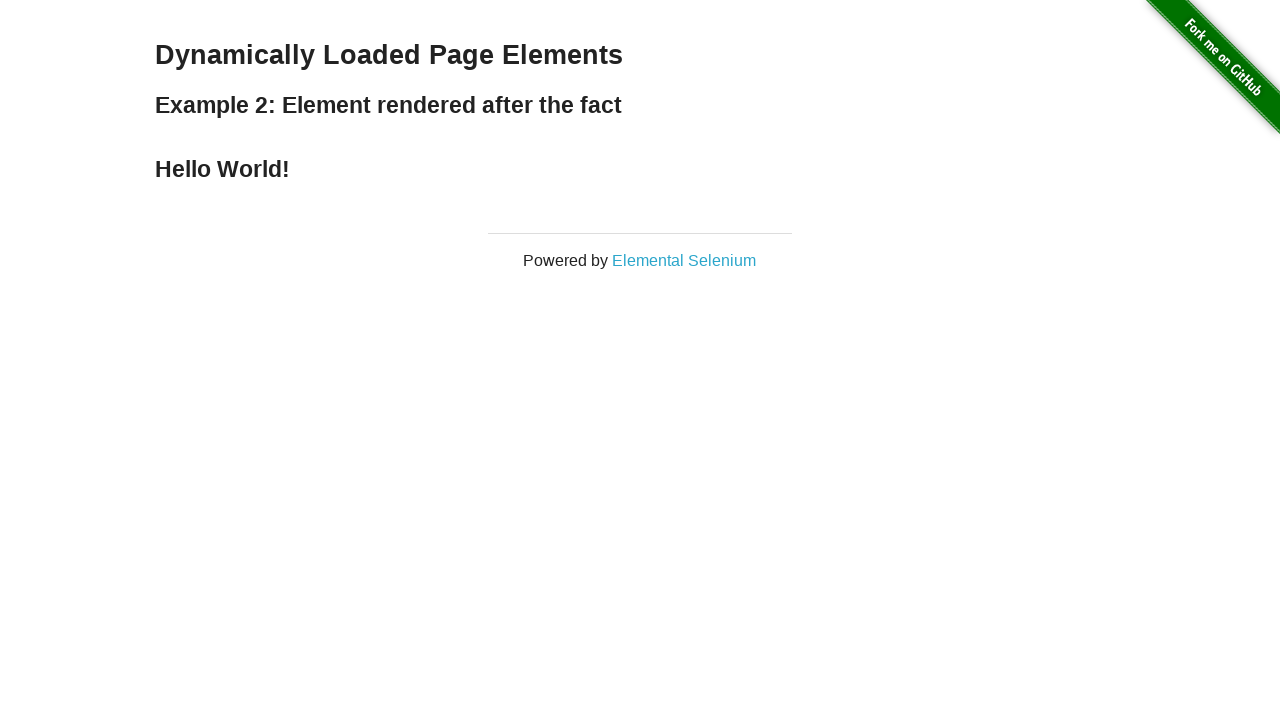